Navigates to a Stepik lesson page, scrolls down, fills in an answer in a text area, and clicks the submit button to submit the solution.

Starting URL: https://stepik.org/lesson/25969/step/12

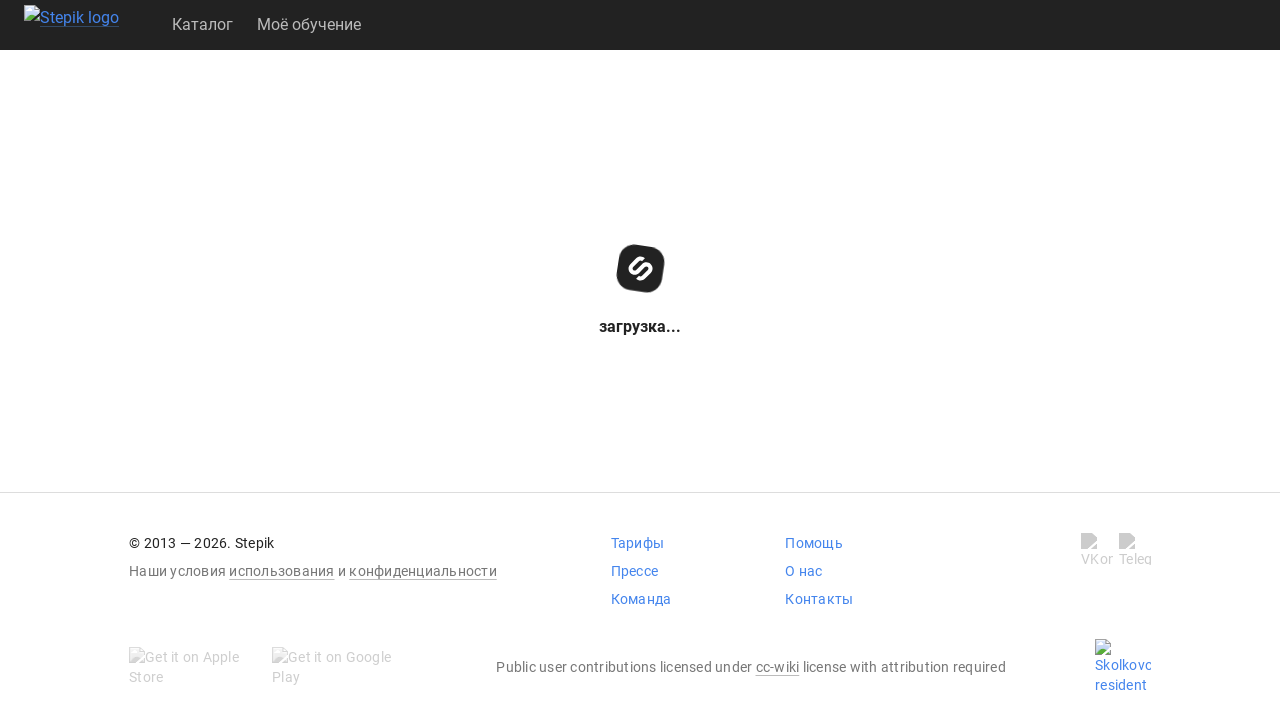

Scrolled down 200 pixels to reveal lesson content
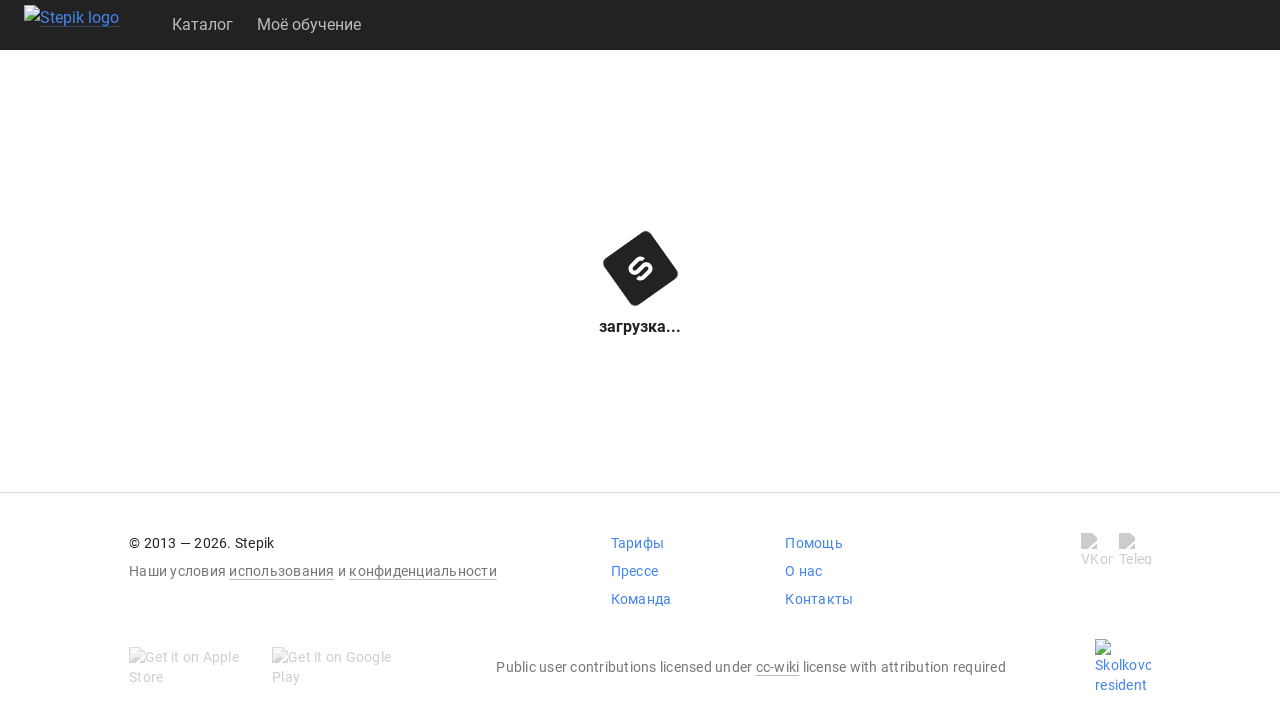

Text area became visible on the page
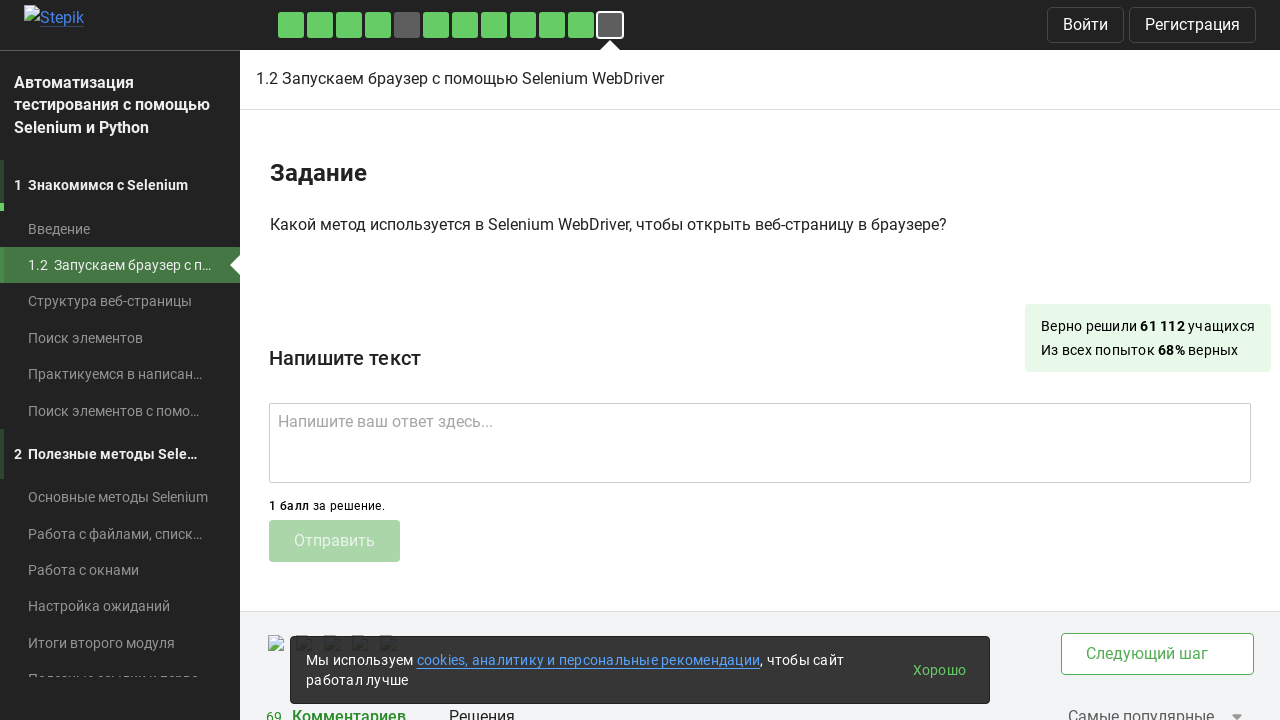

Filled text area with answer 'get()' on .textarea
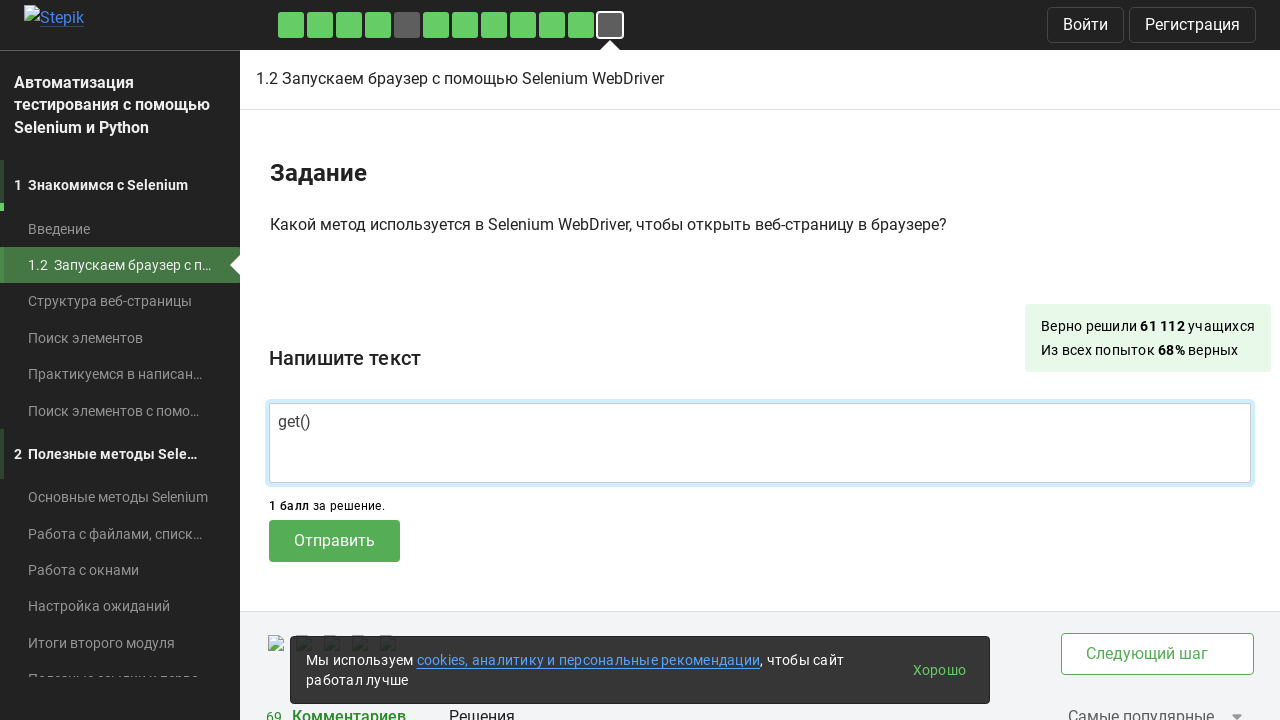

Clicked submit button to submit the solution at (334, 541) on .submit-submission
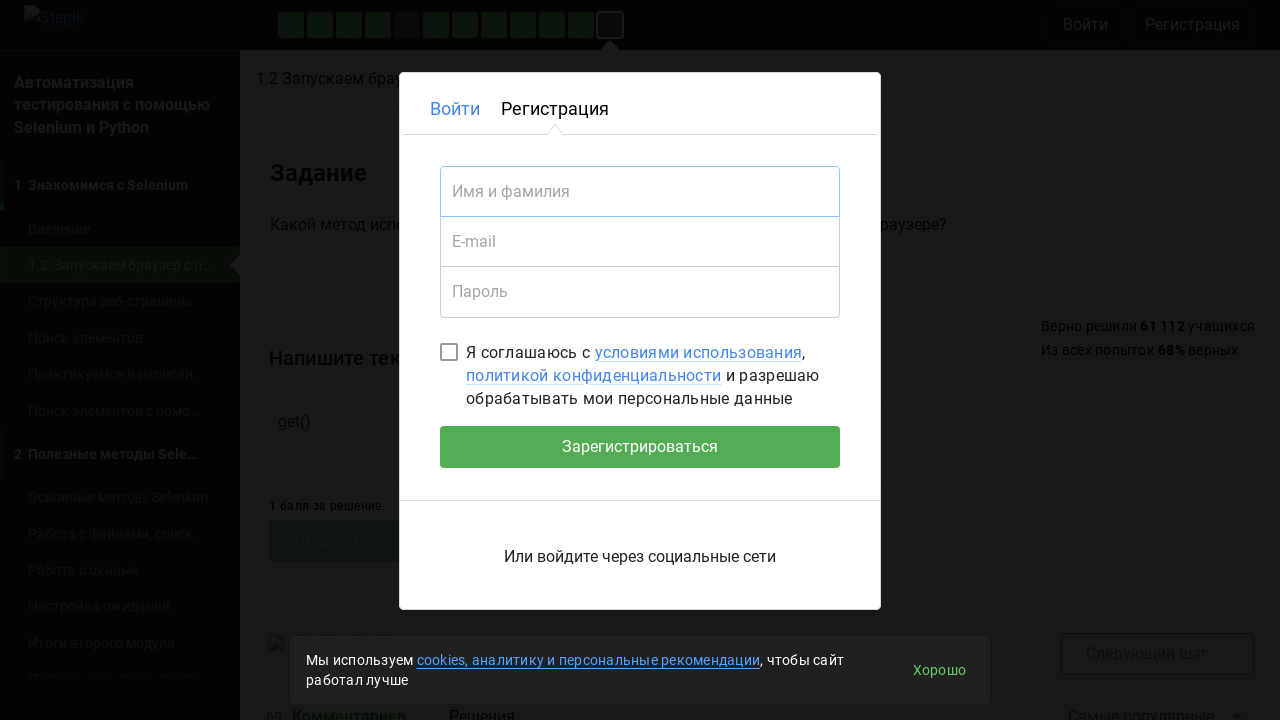

Waited 2 seconds for submission to process
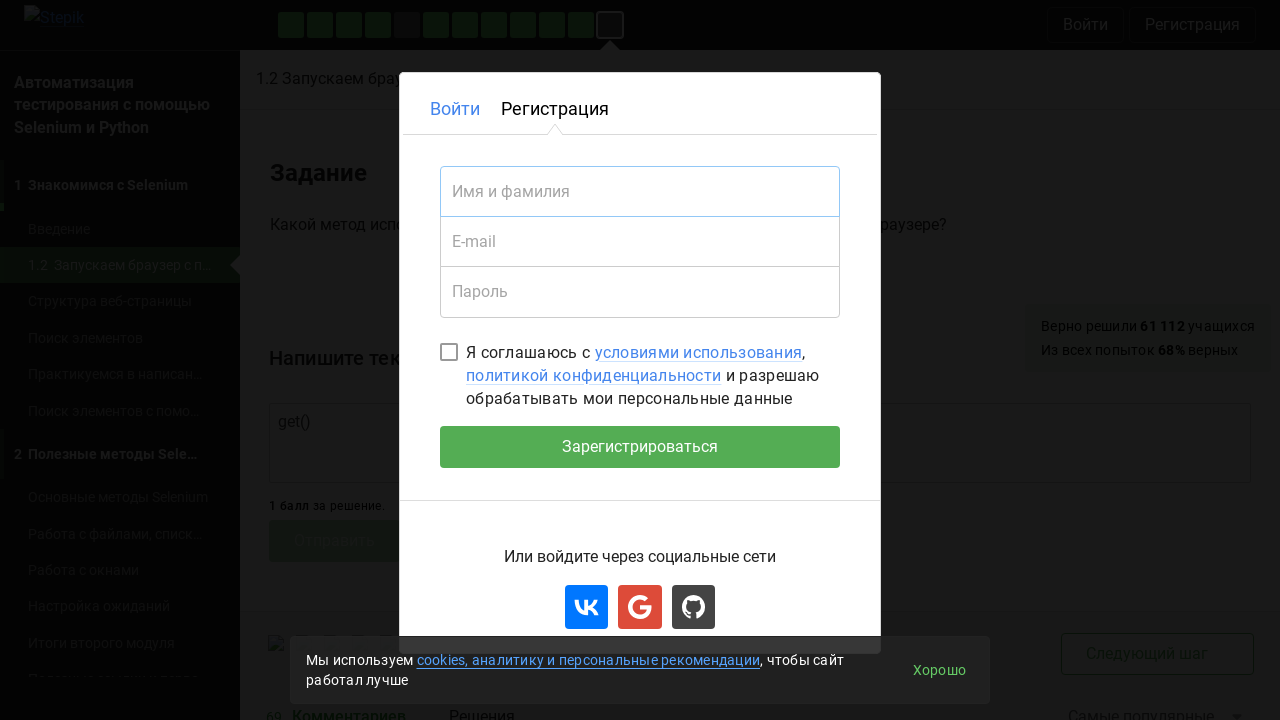

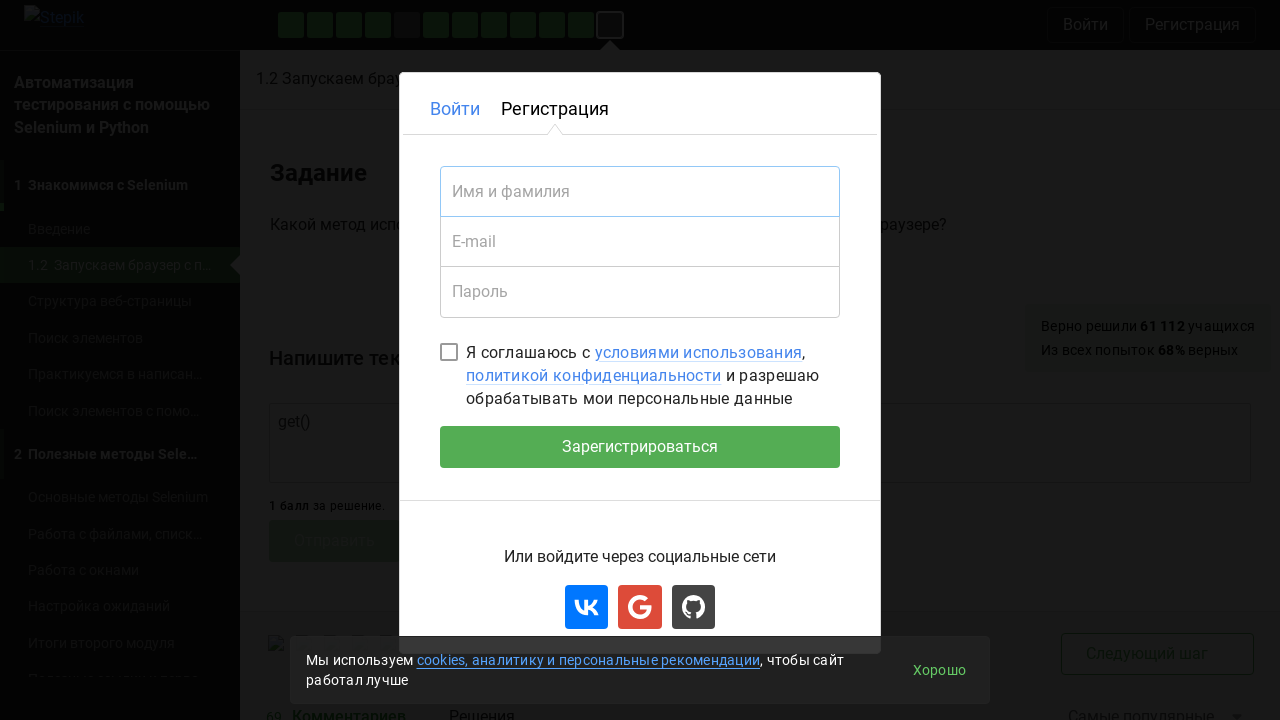